Tests drag and drop functionality by dragging an image element and dropping it onto a target box element

Starting URL: https://formy-project.herokuapp.com/dragdrop

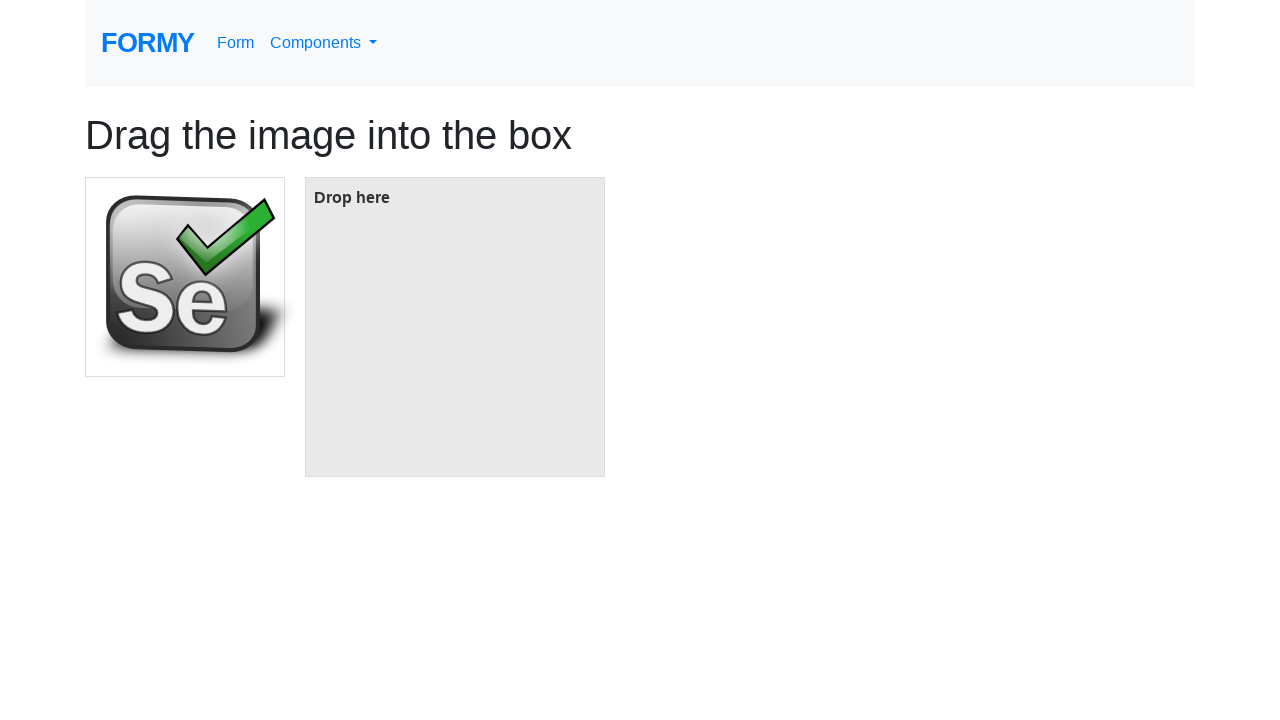

Waited for draggable image element to be present
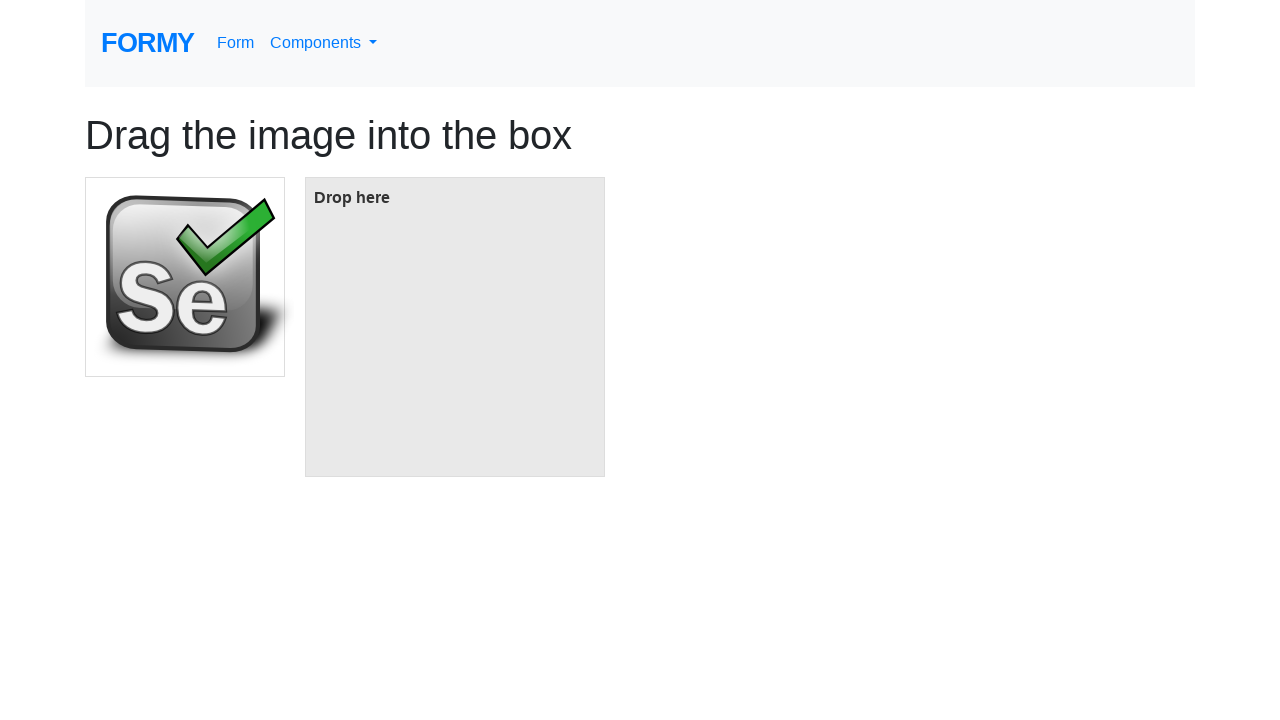

Waited for target box element to be present
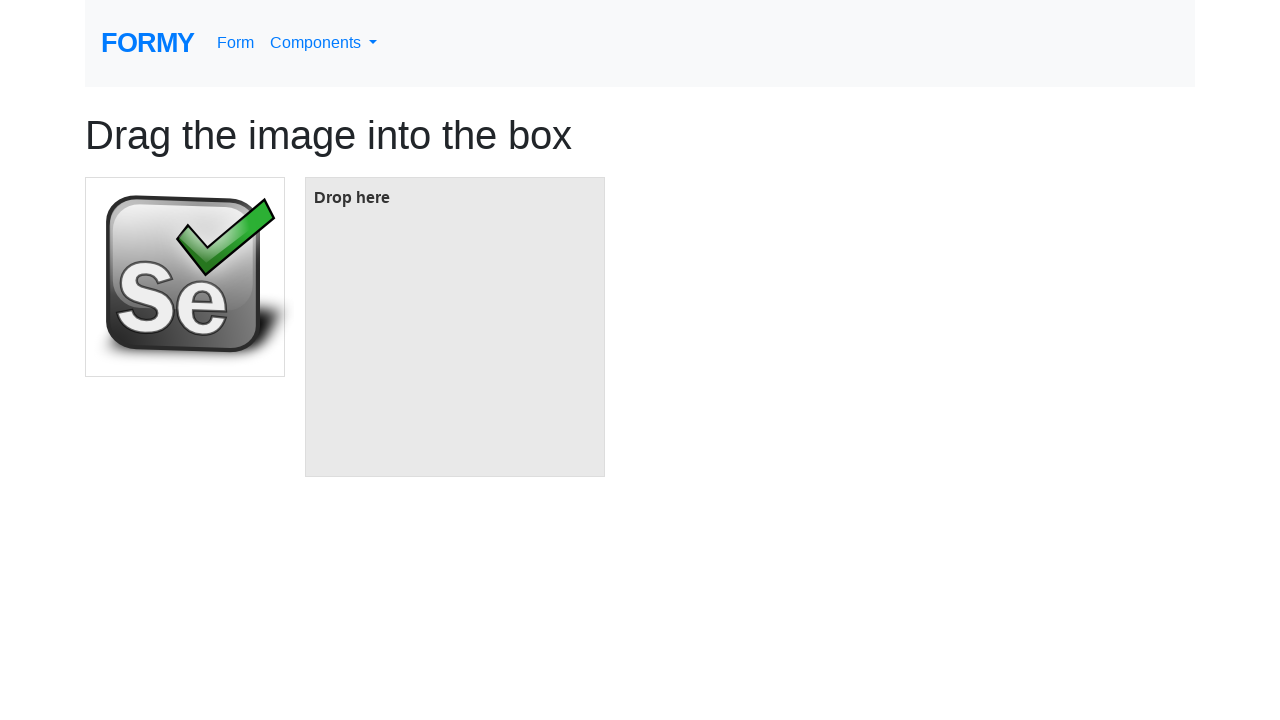

Dragged image element and dropped it onto target box at (455, 327)
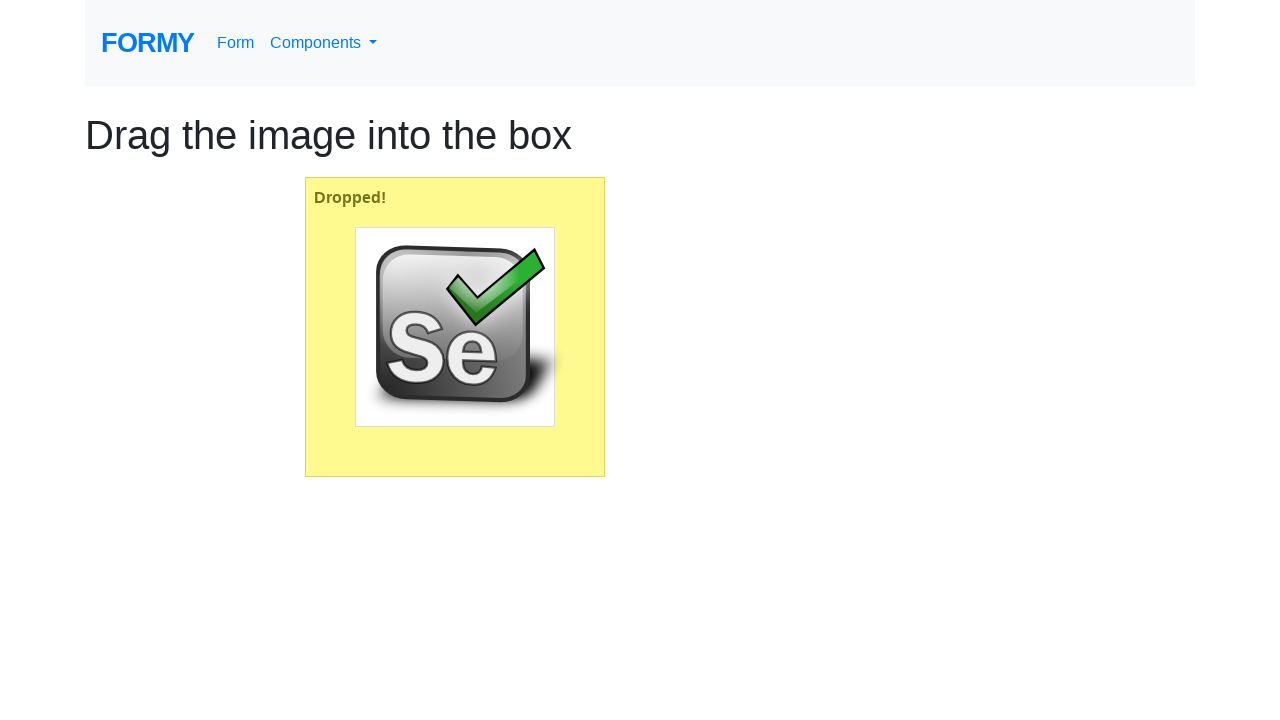

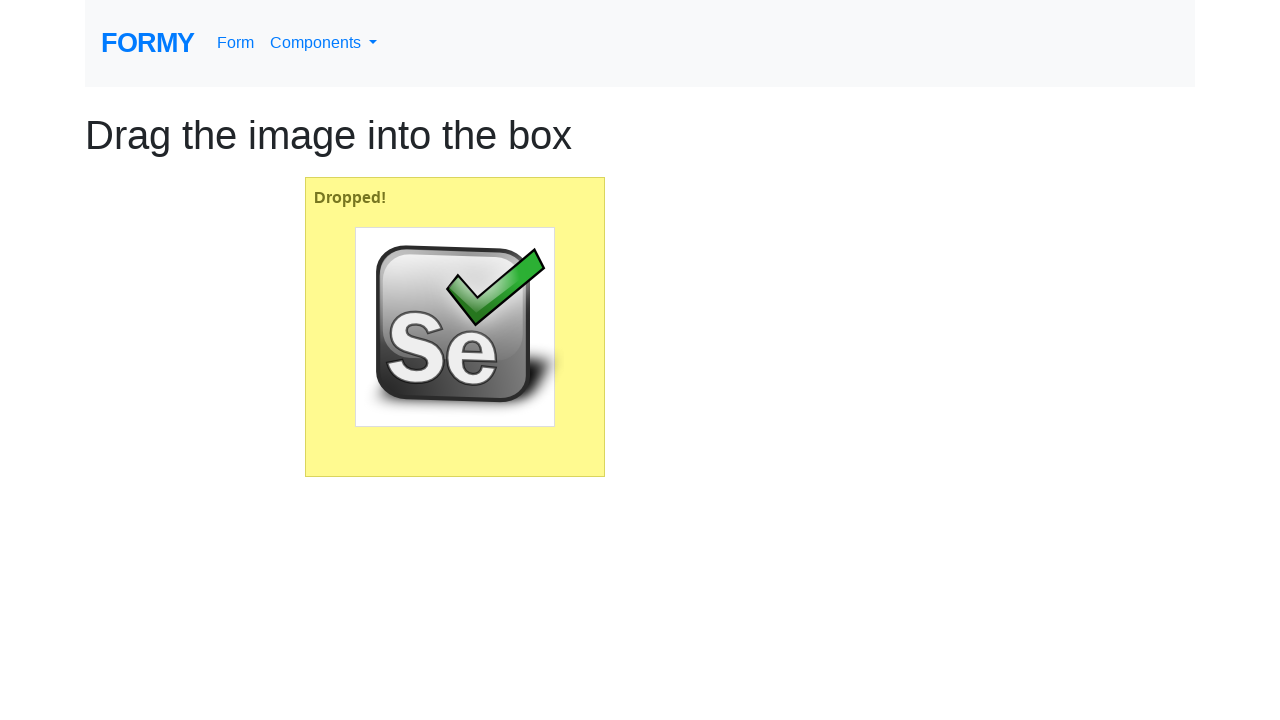